Tests registration form validation when confirmation email doesn't match the original email

Starting URL: https://alada.vn/tai-khoan/dang-ky.html

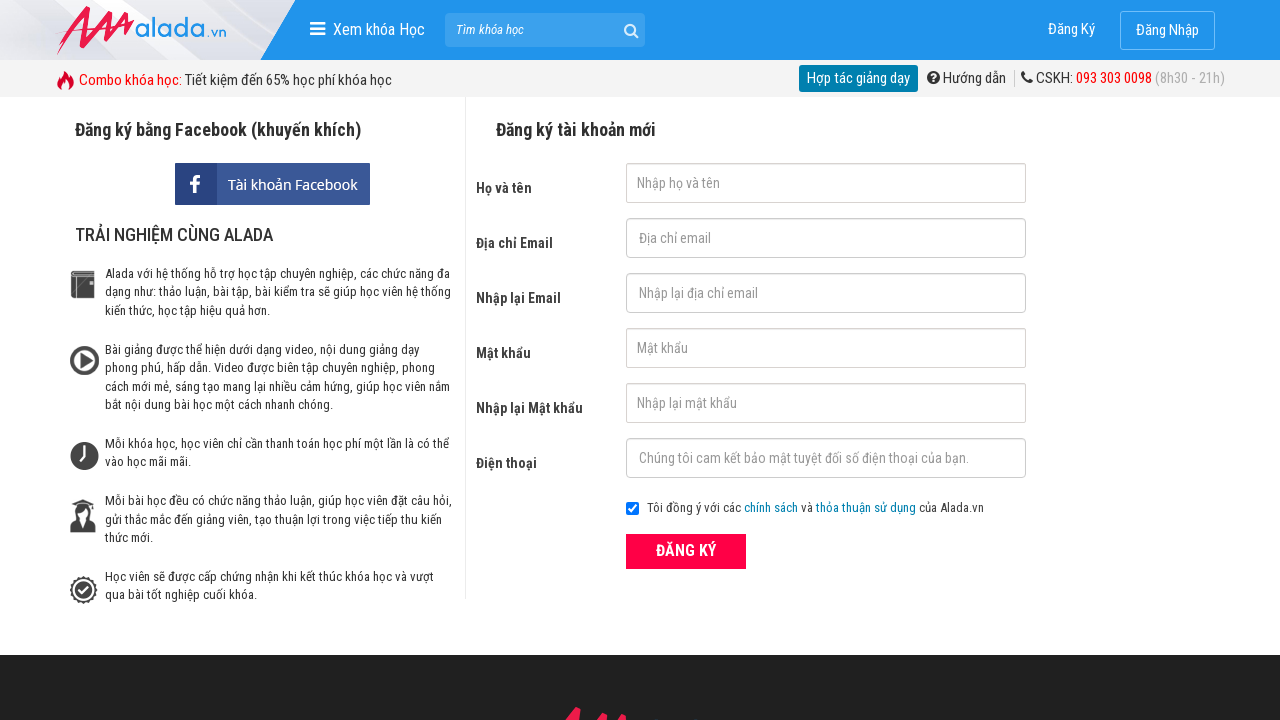

Filled first name field with 'Hong Nhung' on #txtFirstname
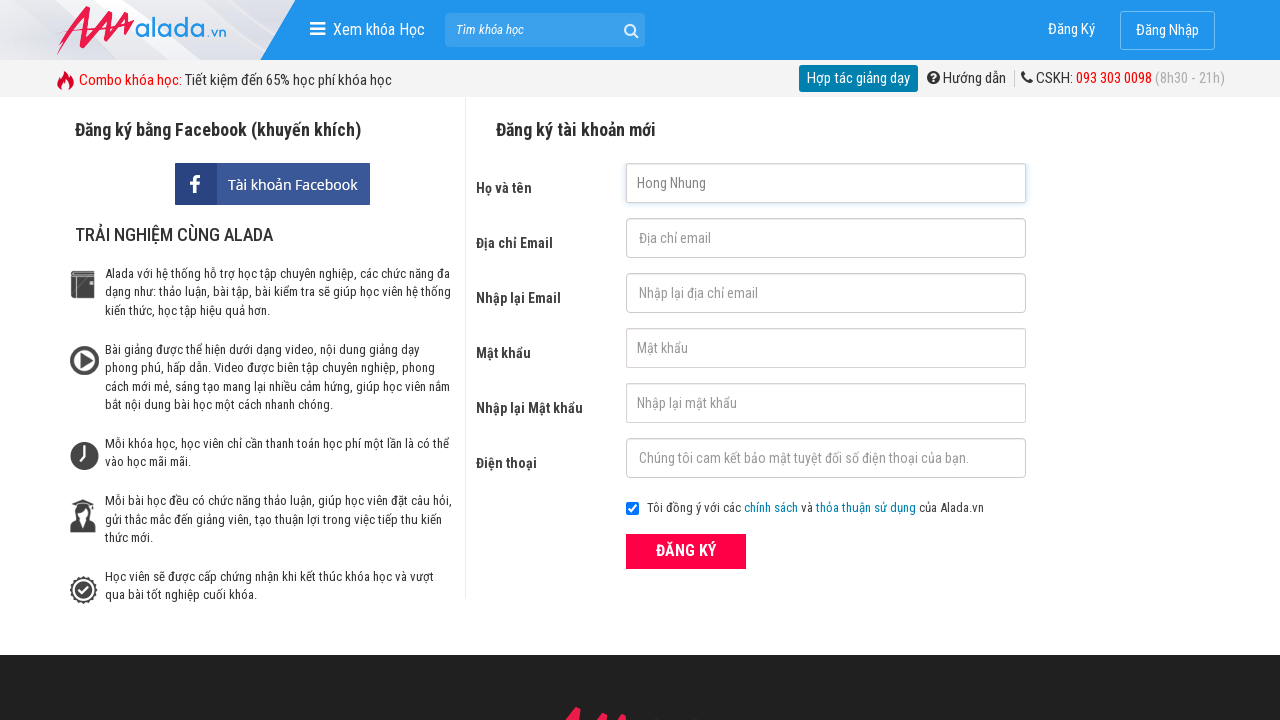

Filled email field with 'nguyennhung@gmail.com' on #txtEmail
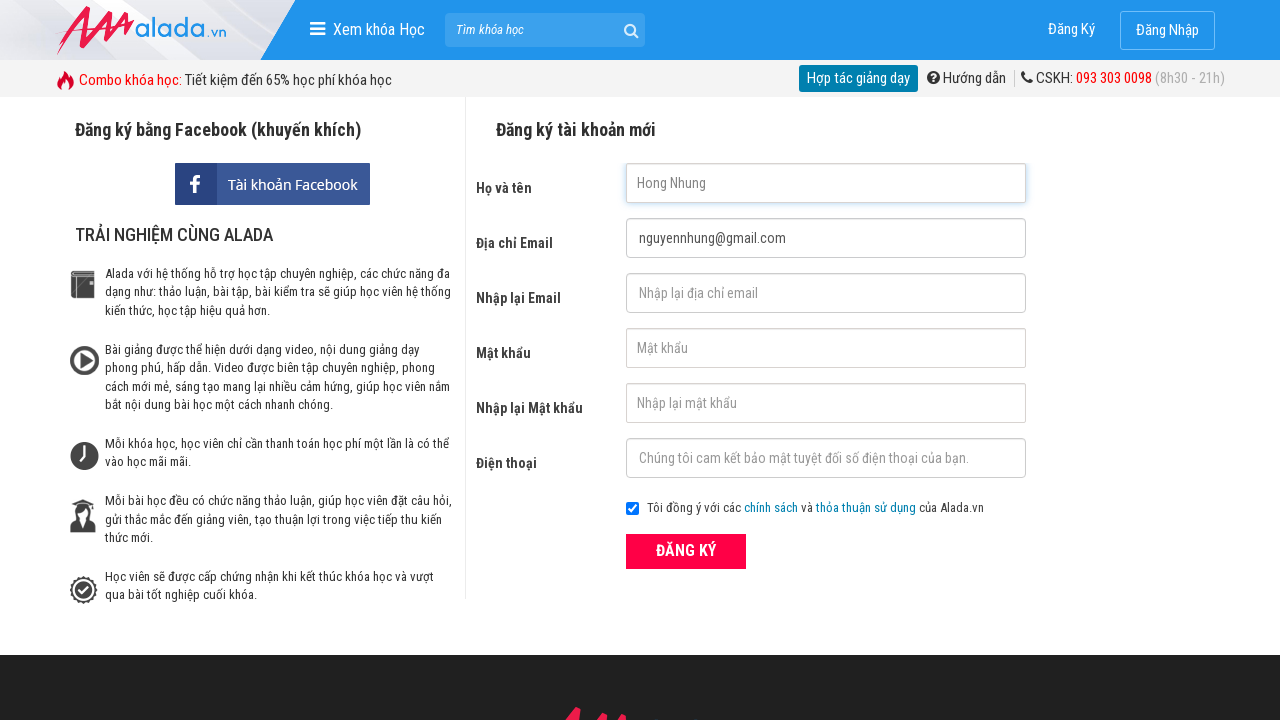

Filled confirmation email field with mismatched email 'nguyennhung6@gmail.com' on #txtCEmail
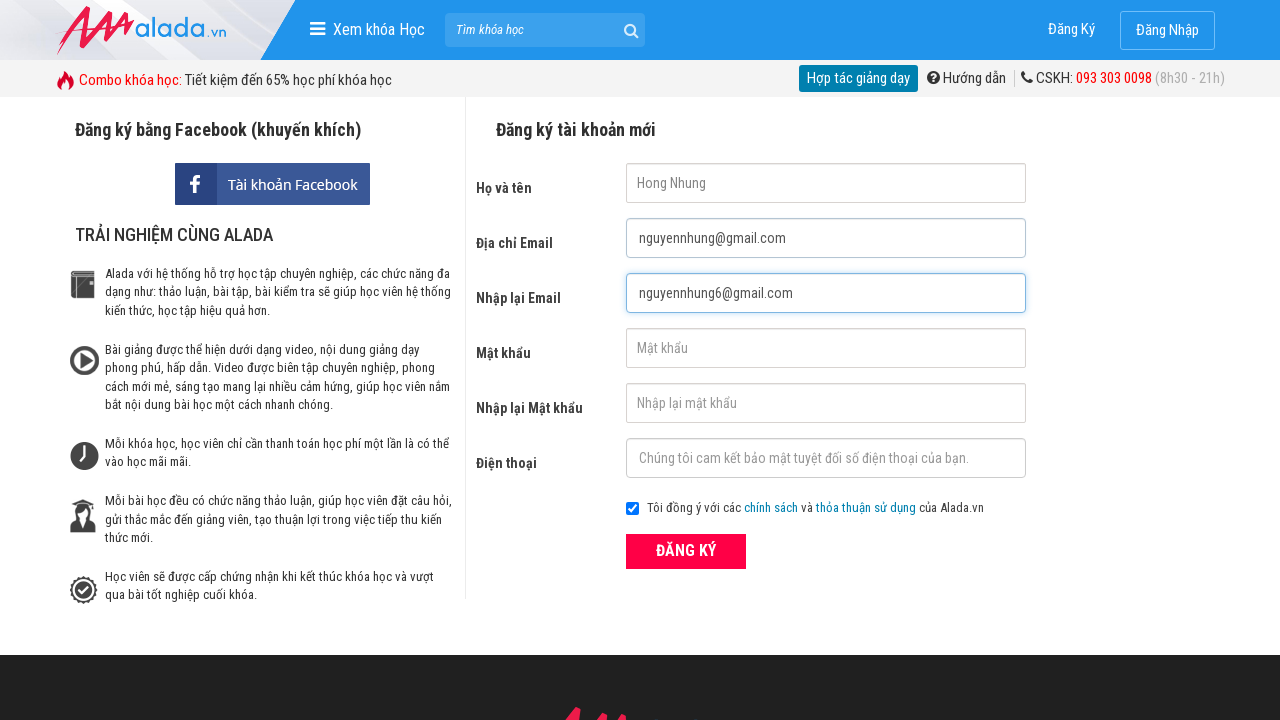

Filled password field with 'Hoa12345' on #txtPassword
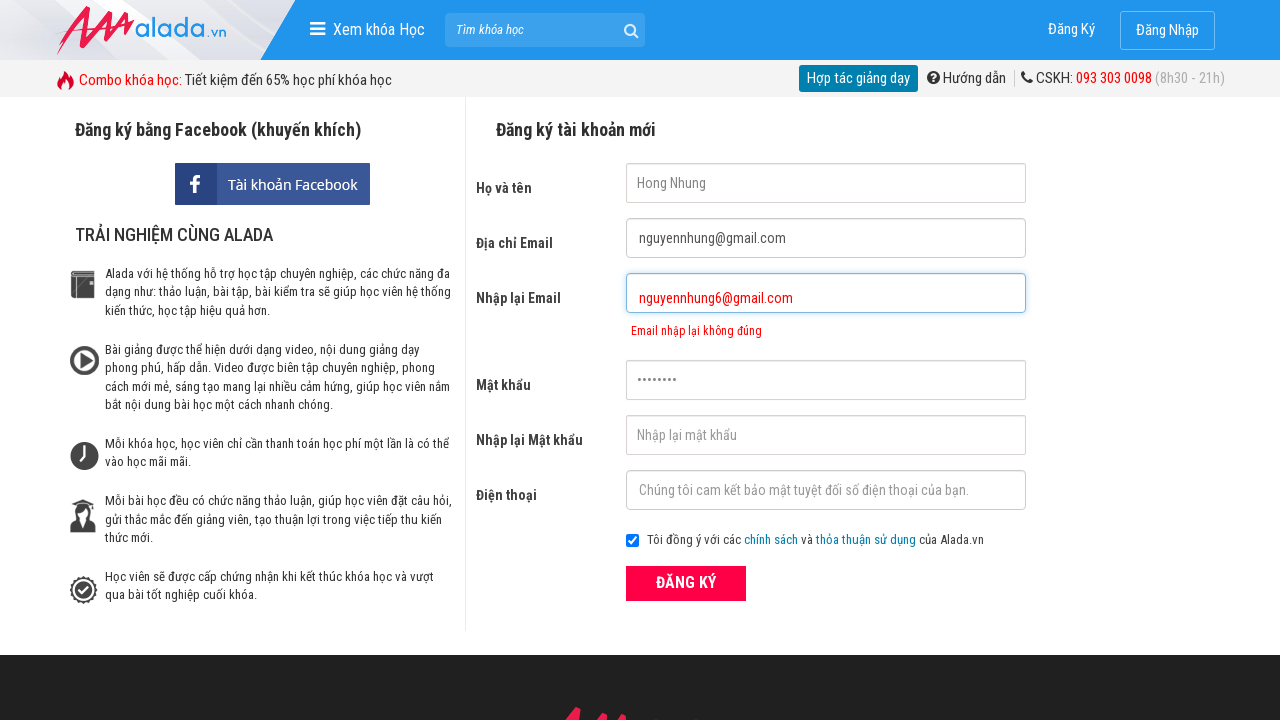

Filled confirm password field with 'Hoa12345' on #txtCPassword
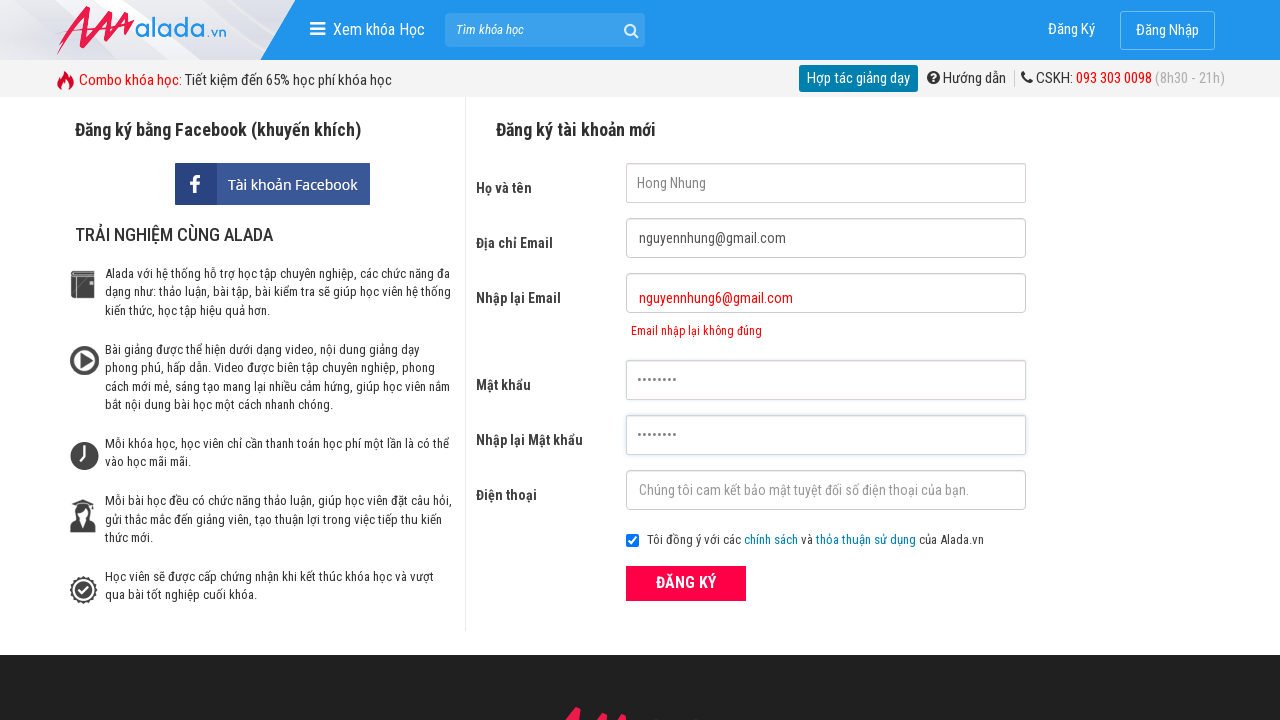

Filled phone field with '0123456789' on #txtPhone
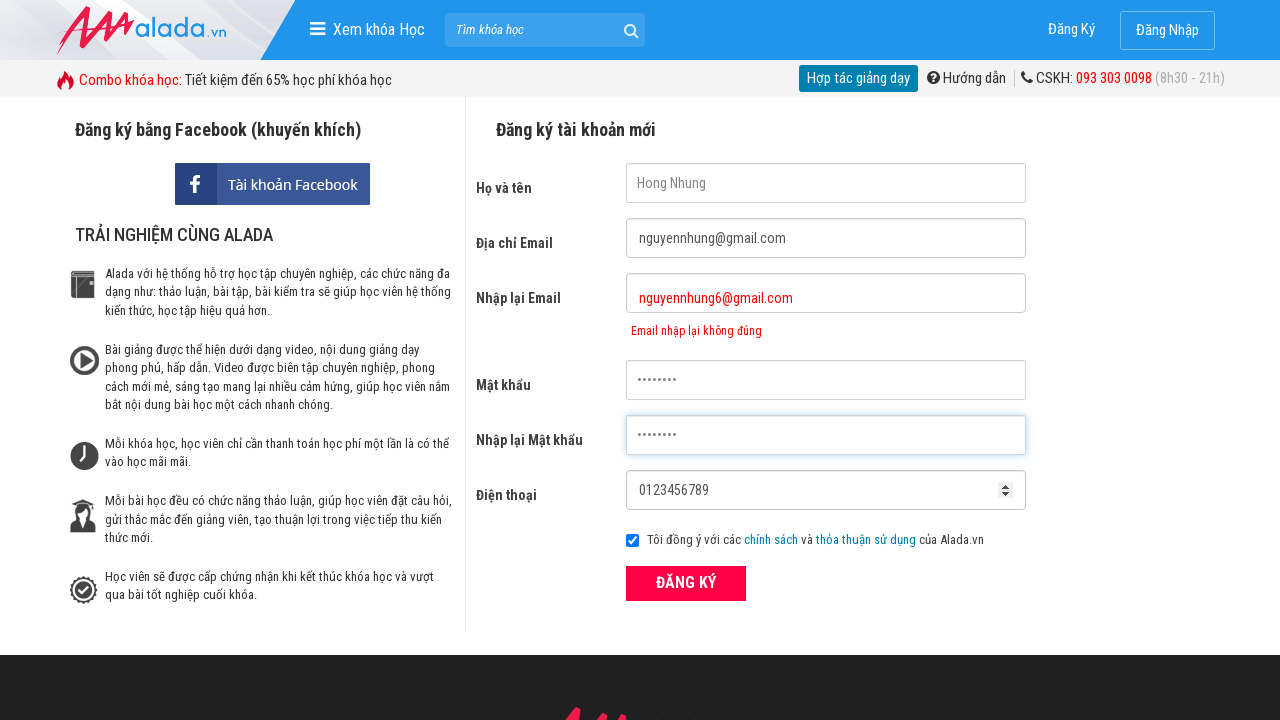

Clicked submit button to attempt registration with mismatched confirmation email at (686, 583) on button[type='submit']
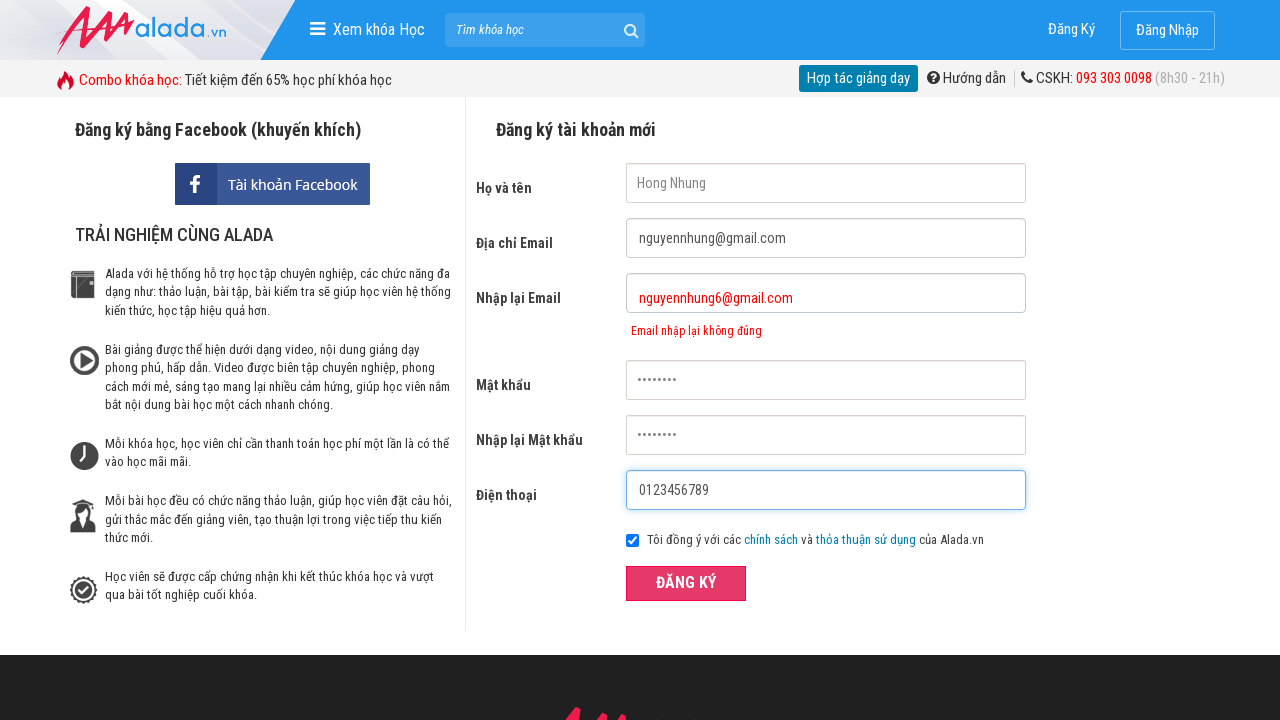

Confirmation email error message appeared
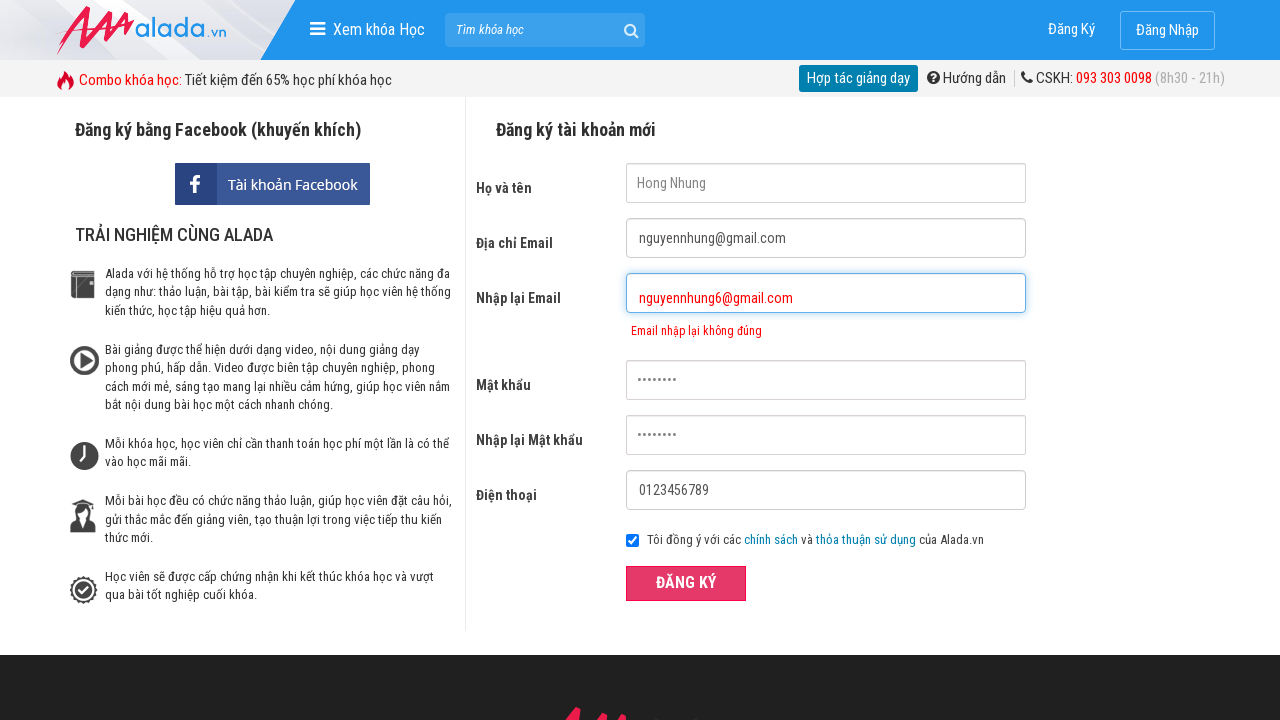

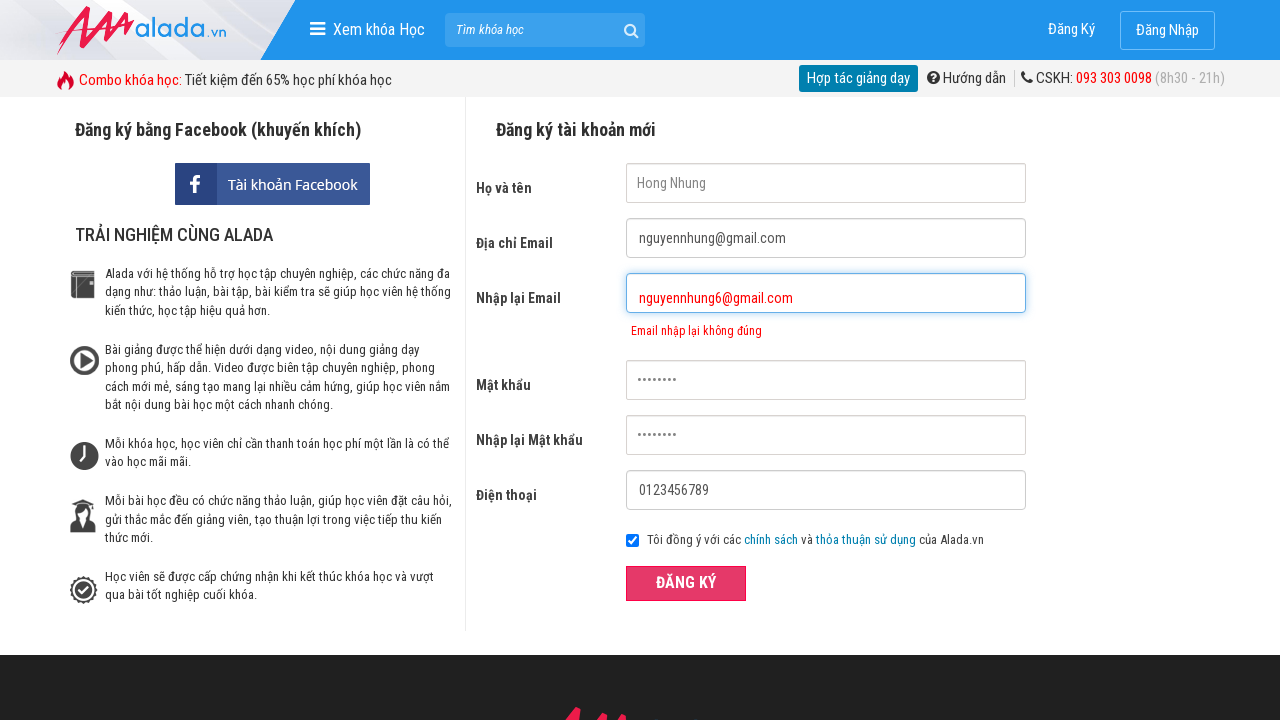